Tests the add/remove elements functionality by clicking the add button to create a new element, verifying it appears, then clicking the delete button and verifying the element is removed.

Starting URL: https://the-internet.herokuapp.com/add_remove_elements/

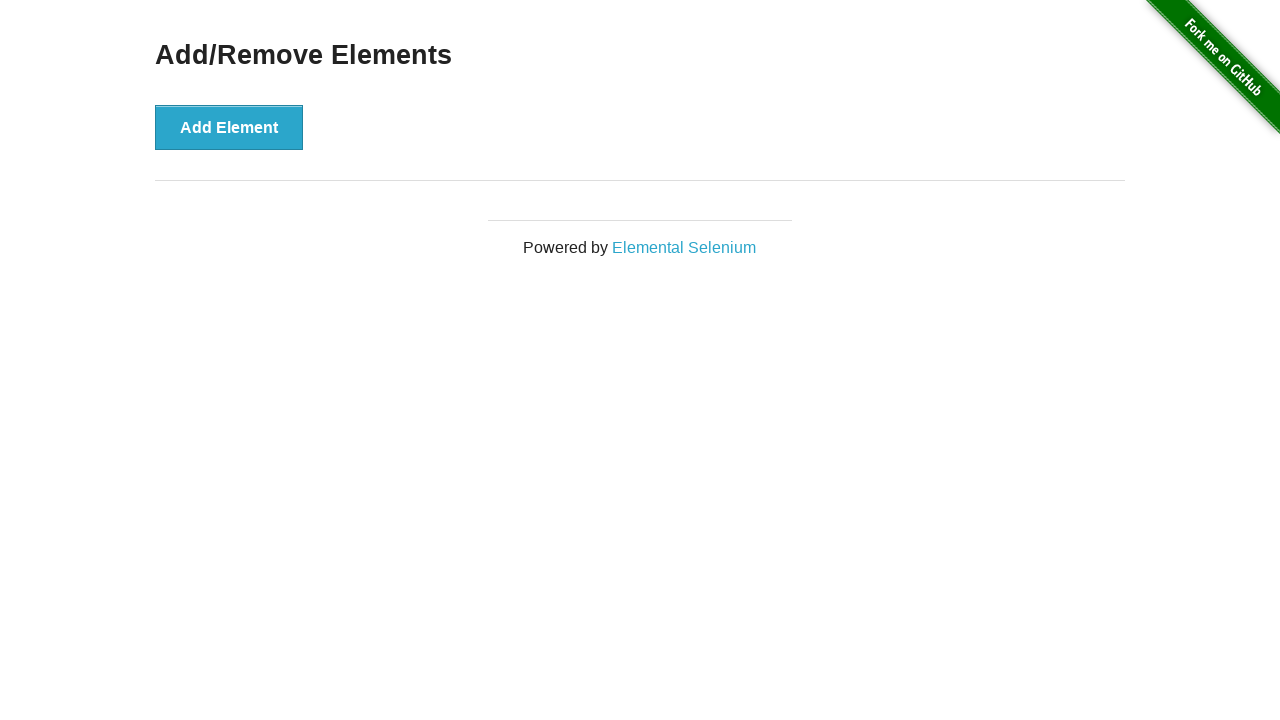

Clicked 'Add Element' button to create a new element at (229, 127) on button[onclick="addElement()"]
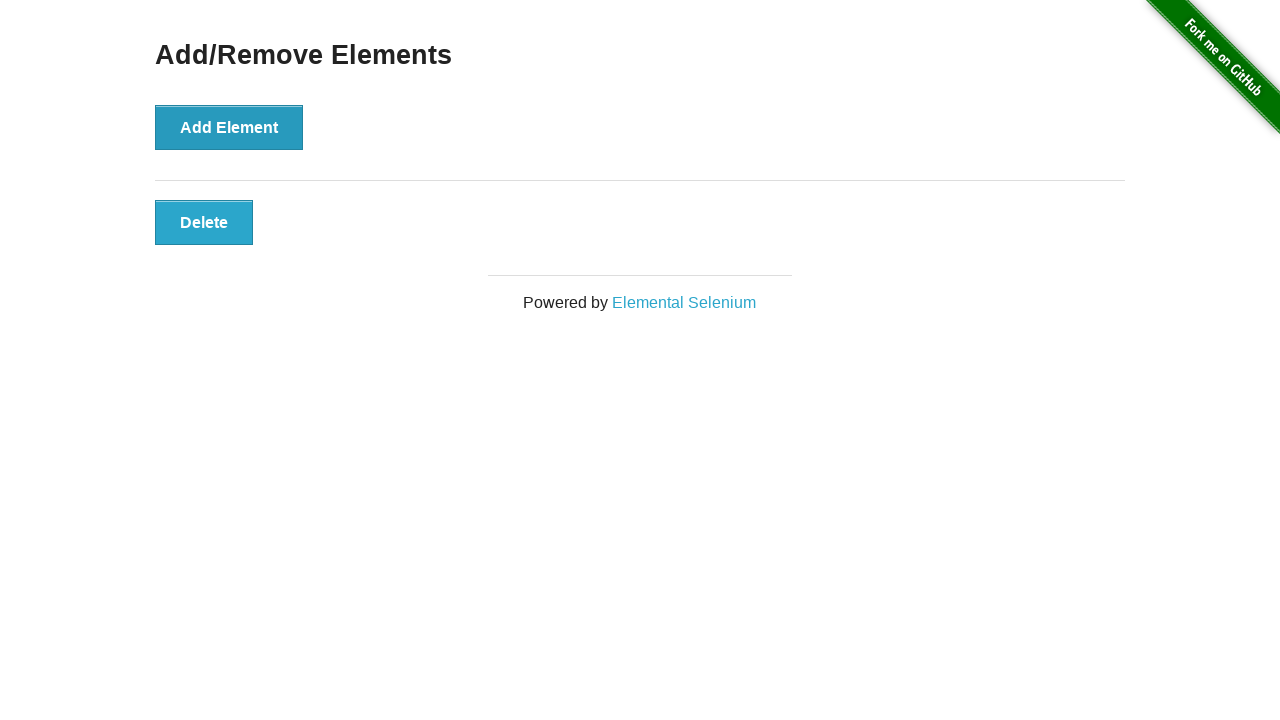

Verified that the delete button appeared after adding element
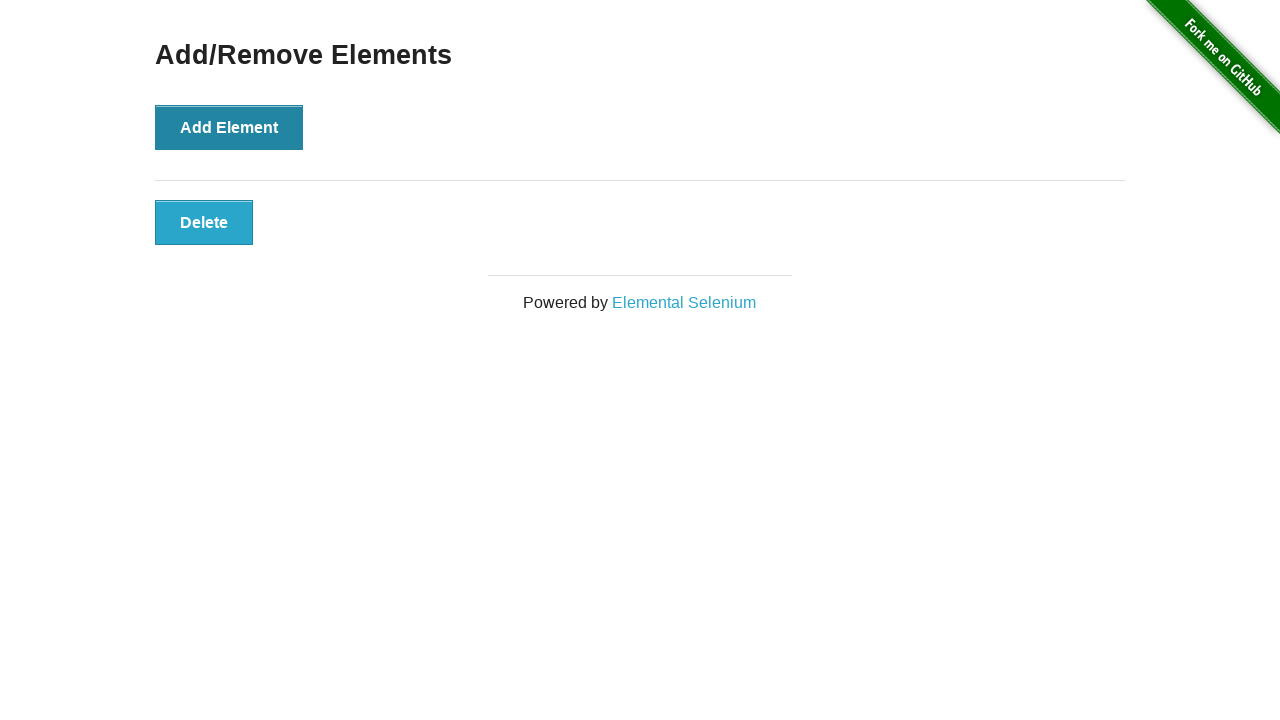

Clicked 'Delete' button to remove the element at (204, 222) on button[onclick="deleteElement()"]
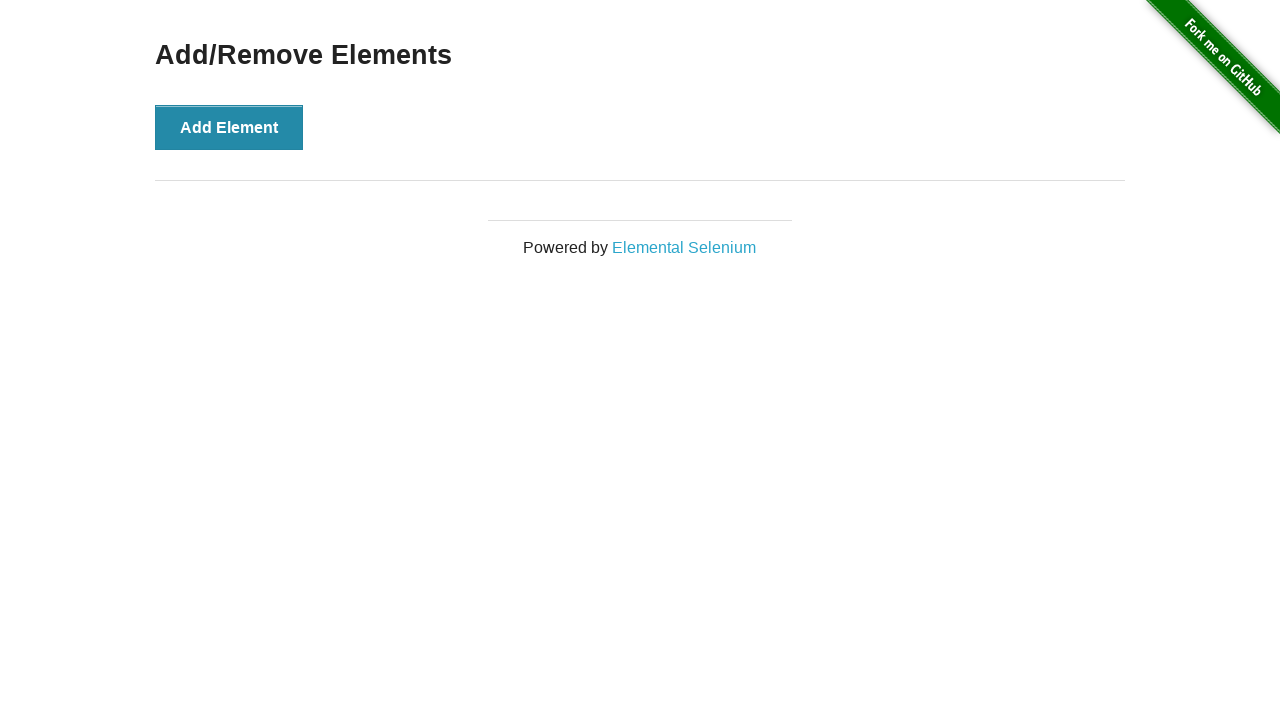

Verified that the delete button is no longer present after deletion
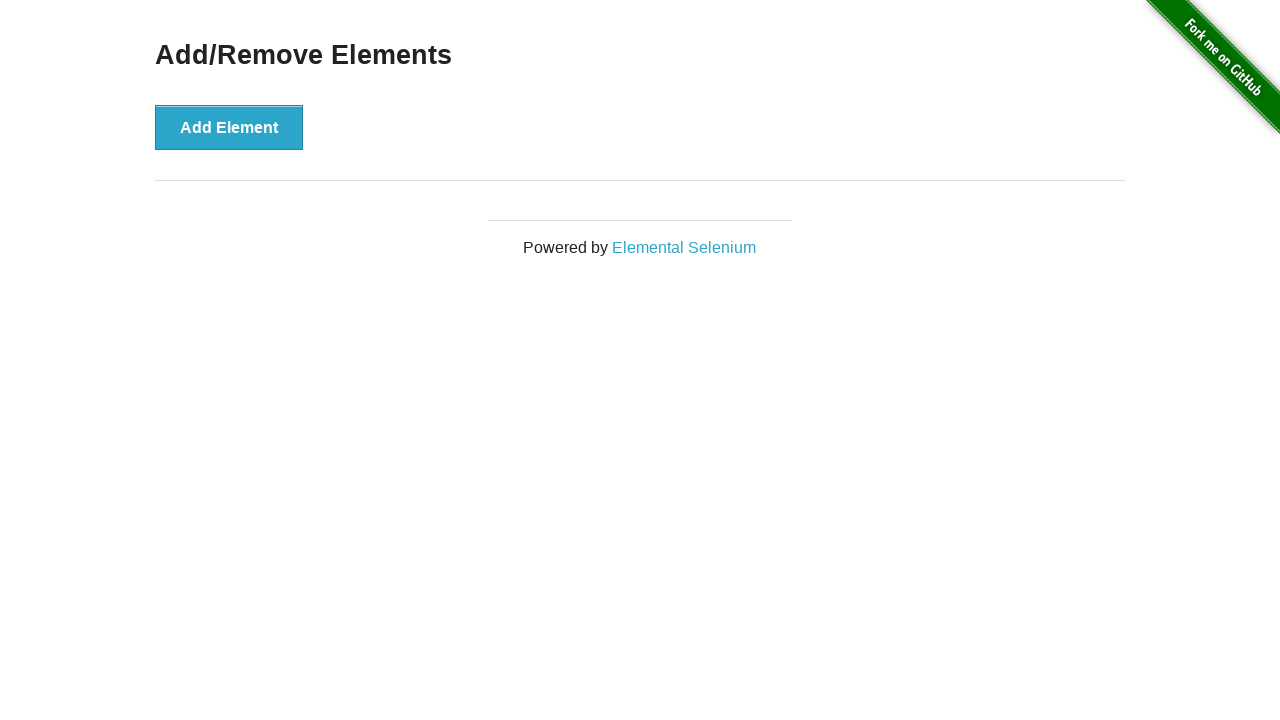

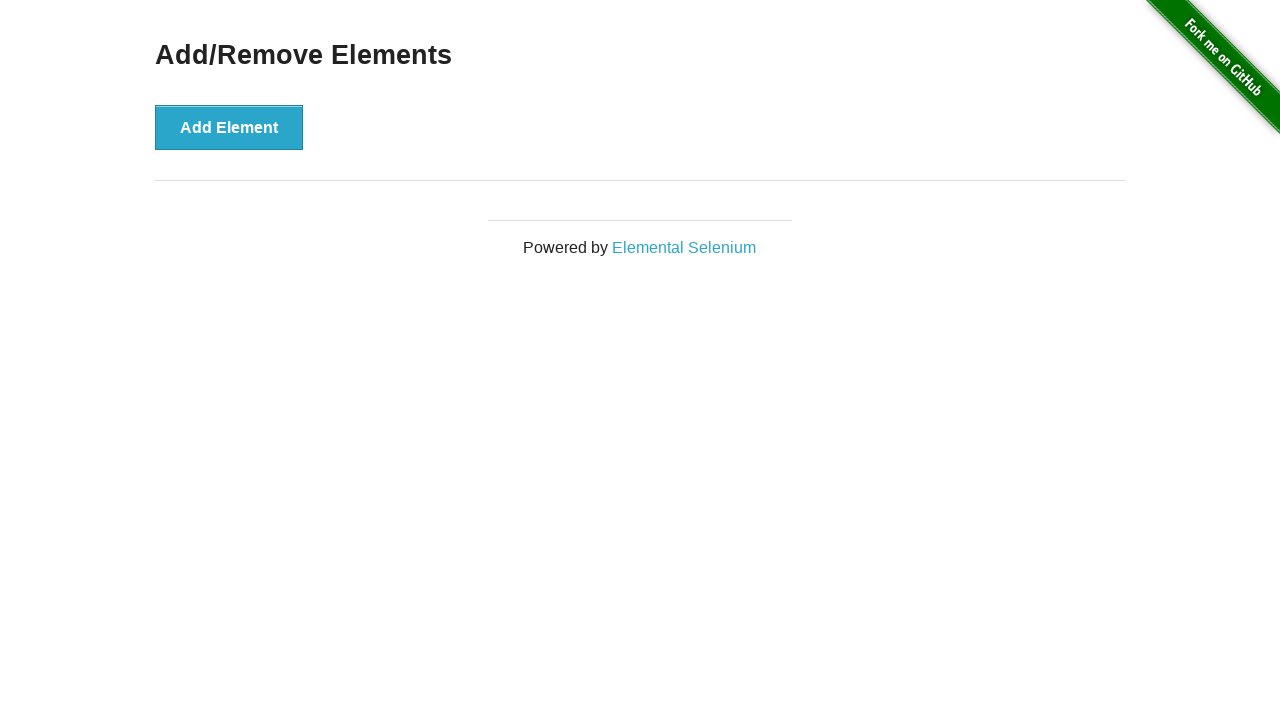